Tests checkbox interaction by ensuring the first checkbox is checked and the second checkbox is unchecked

Starting URL: https://the-internet.herokuapp.com/checkboxes

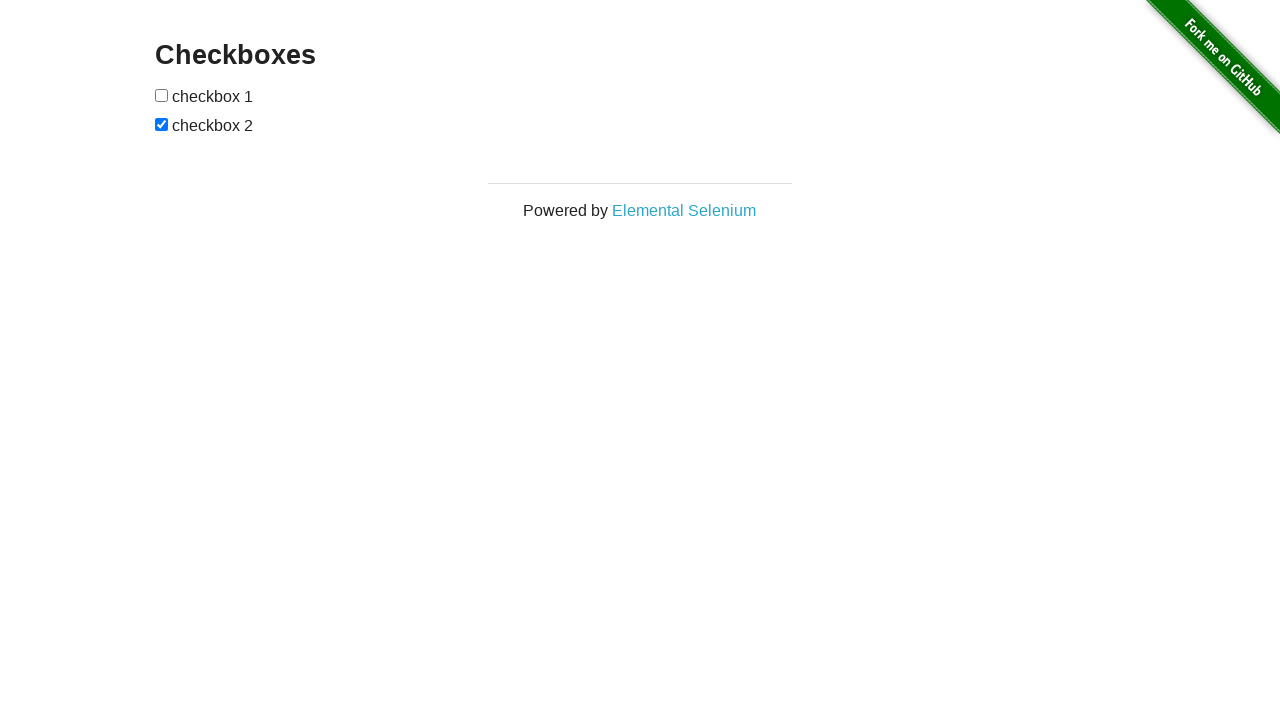

Navigated to checkboxes test page
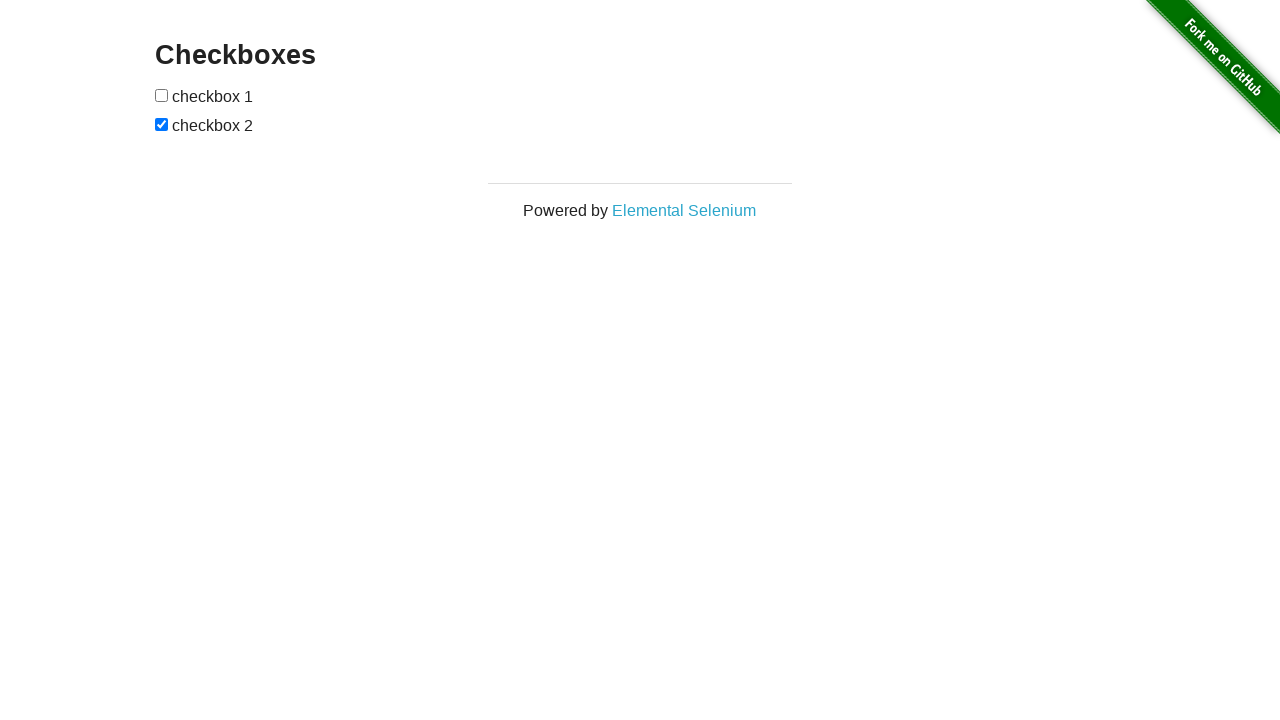

Located first checkbox element
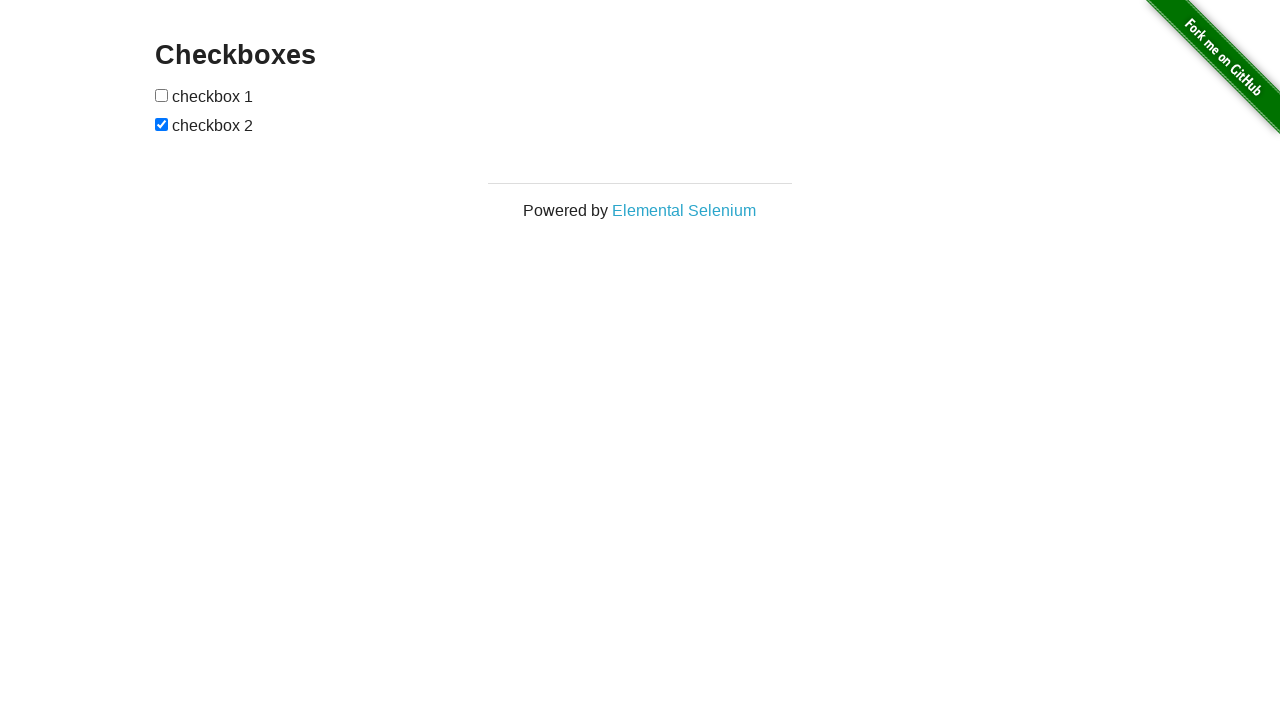

Located second checkbox element
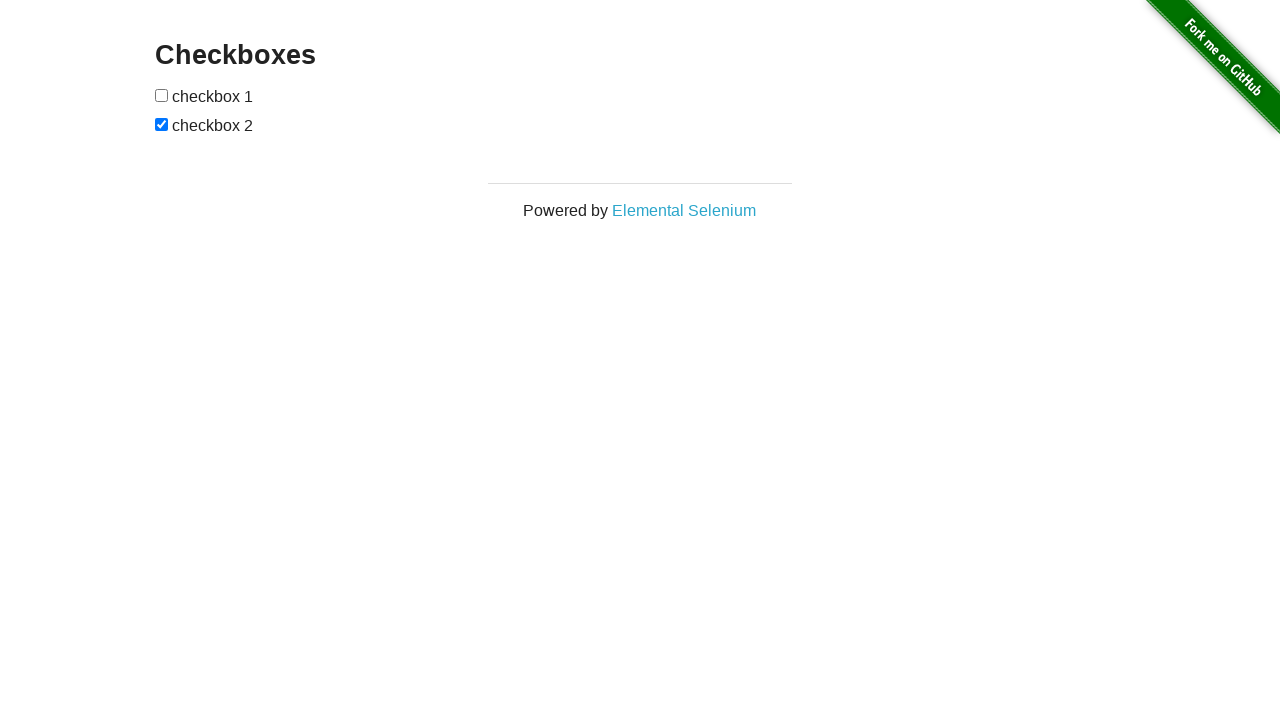

First checkbox was unchecked, clicked to check it at (162, 95) on xpath=//input[1]
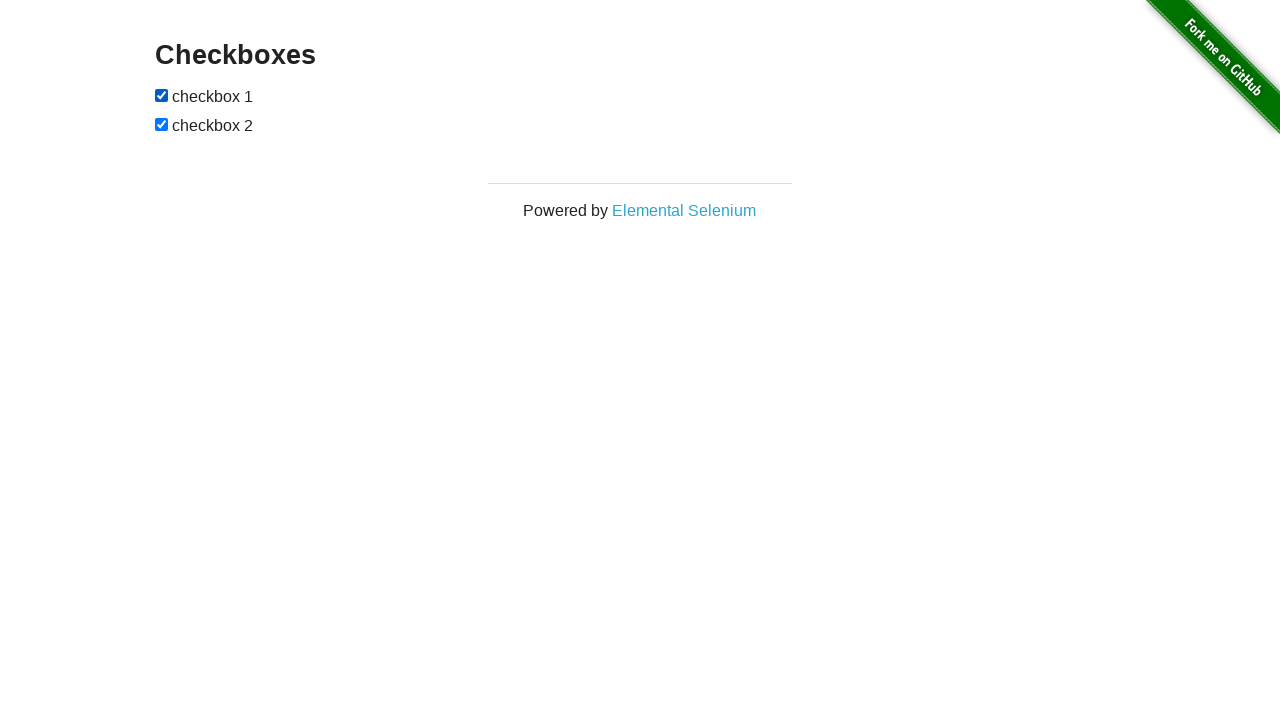

Second checkbox was checked, clicked to uncheck it at (162, 124) on xpath=//input[2]
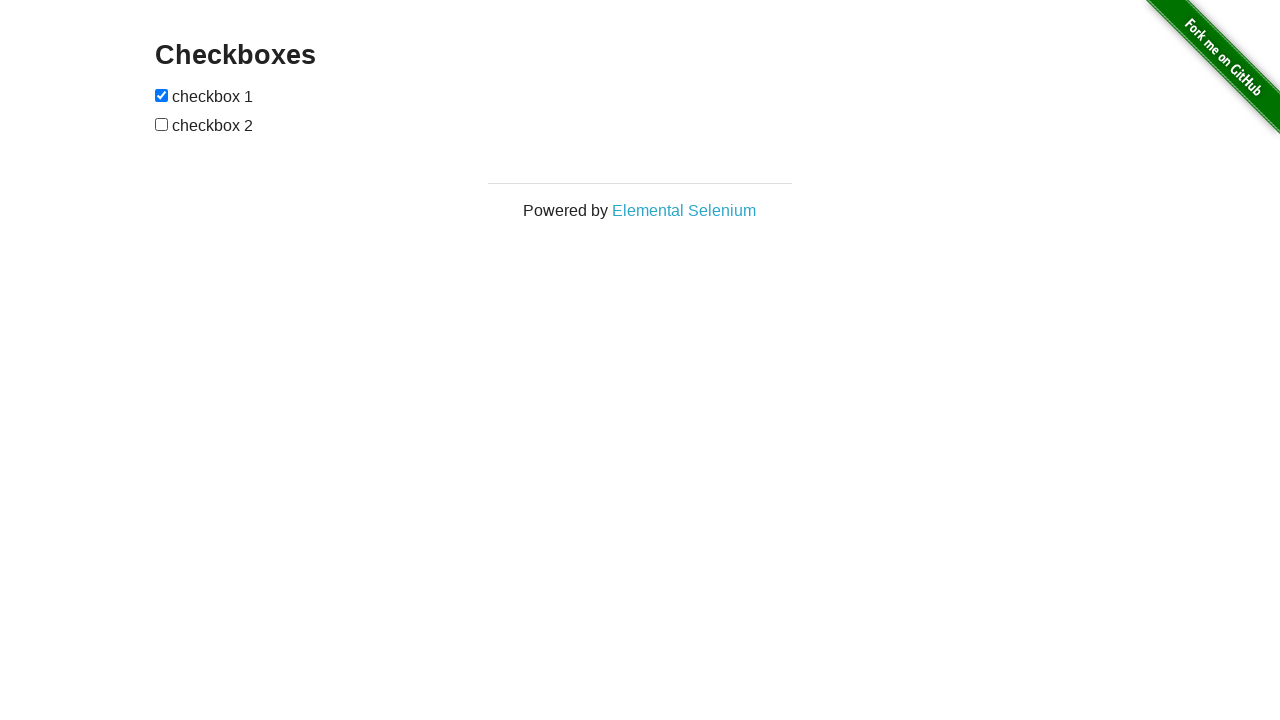

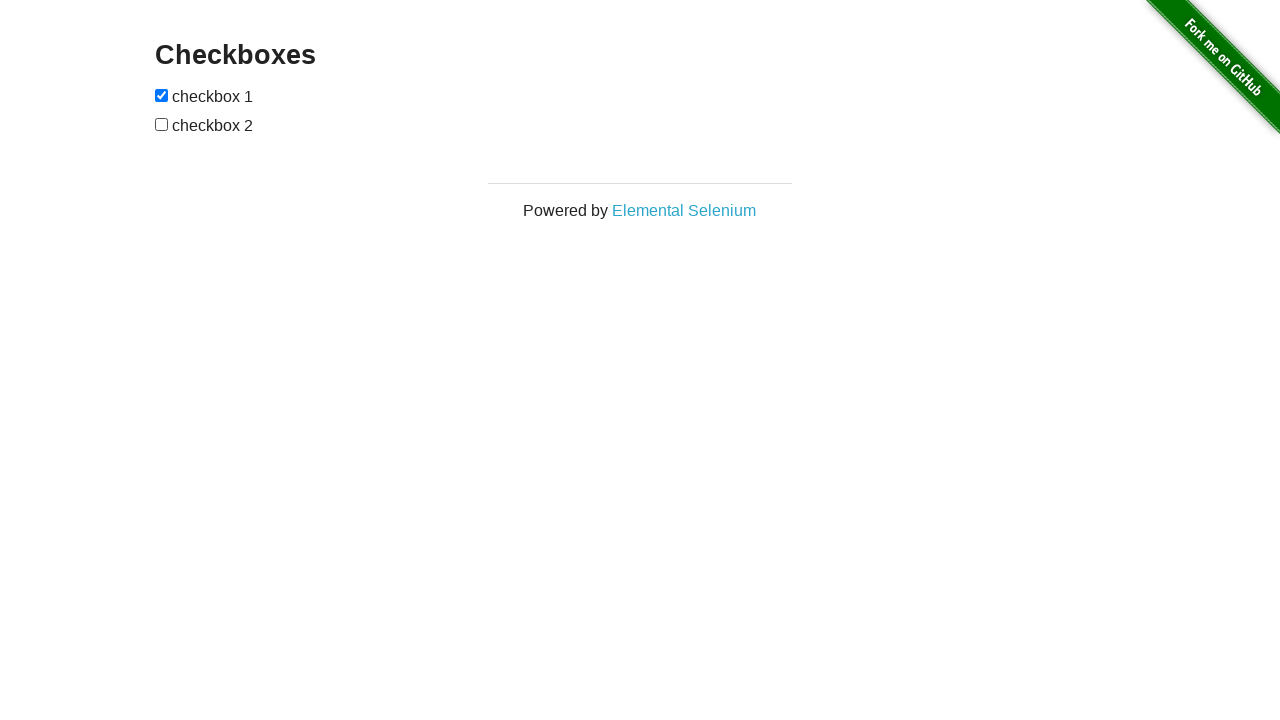